Tests table interaction by selecting a checkbox for a specific user and verifying the user's details in the table

Starting URL: https://selectorshub.com/xpath-practice-page/

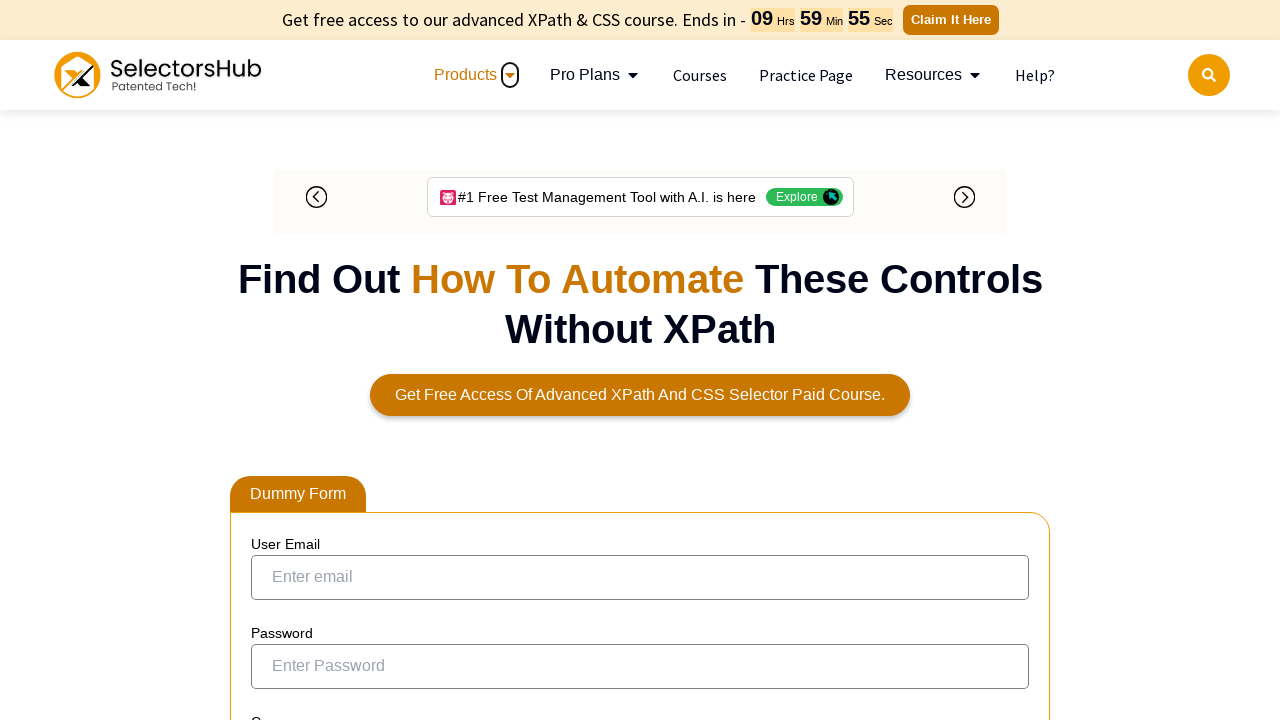

Clicked checkbox for Joe.Root user in the table at (274, 353) on xpath=//a[text()='Joe.Root']/ancestor::tr//input[@type='checkbox']
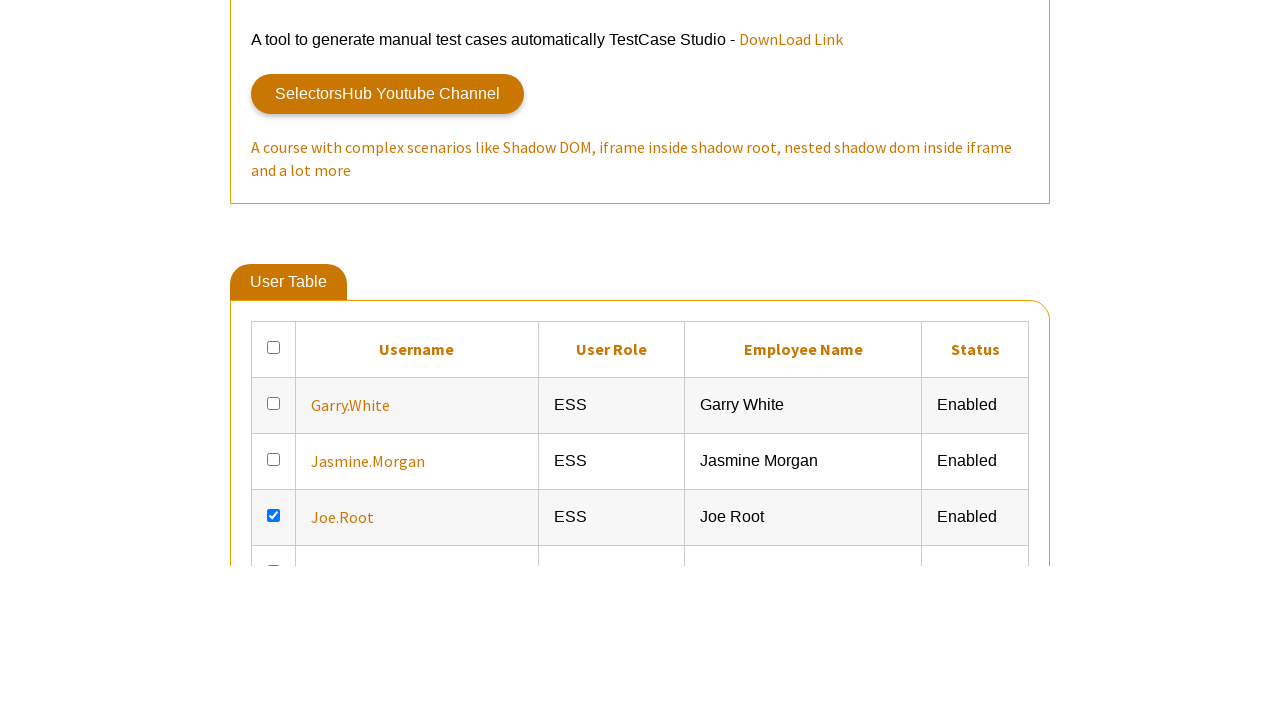

Retrieved user details from Joe.Root's table row
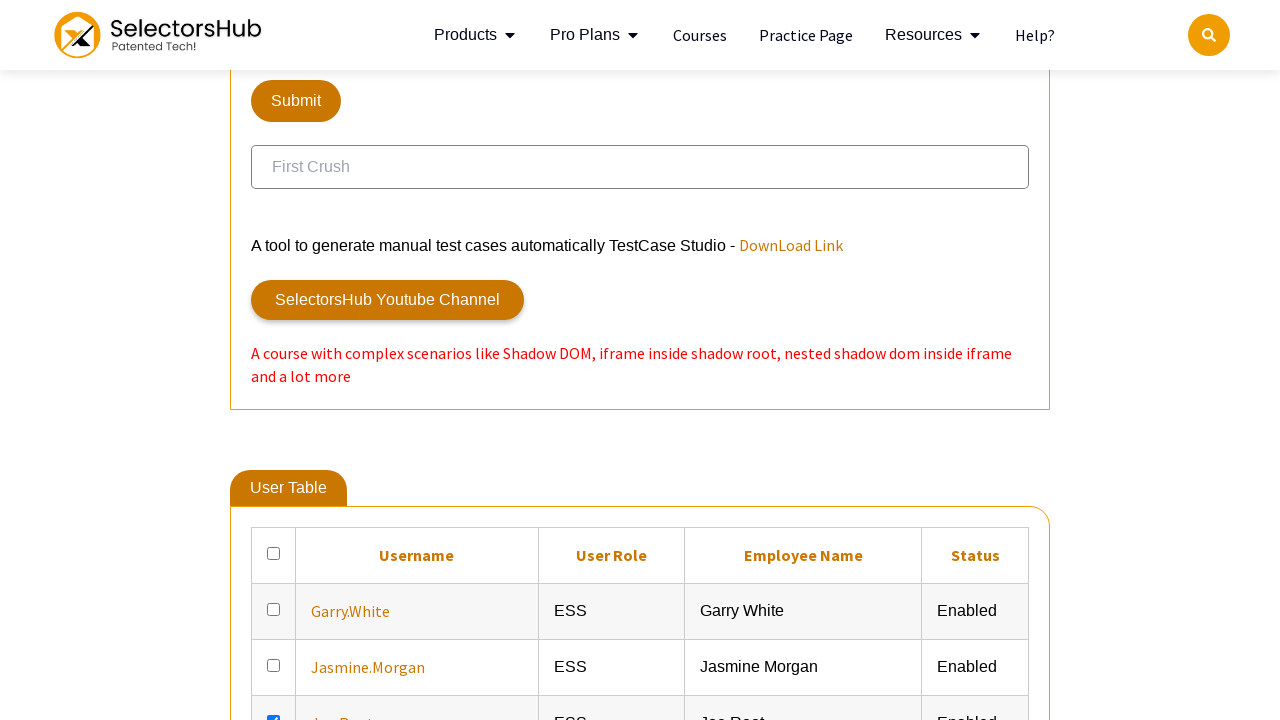

Verified user status is 'Enabled' - TEST PASSED
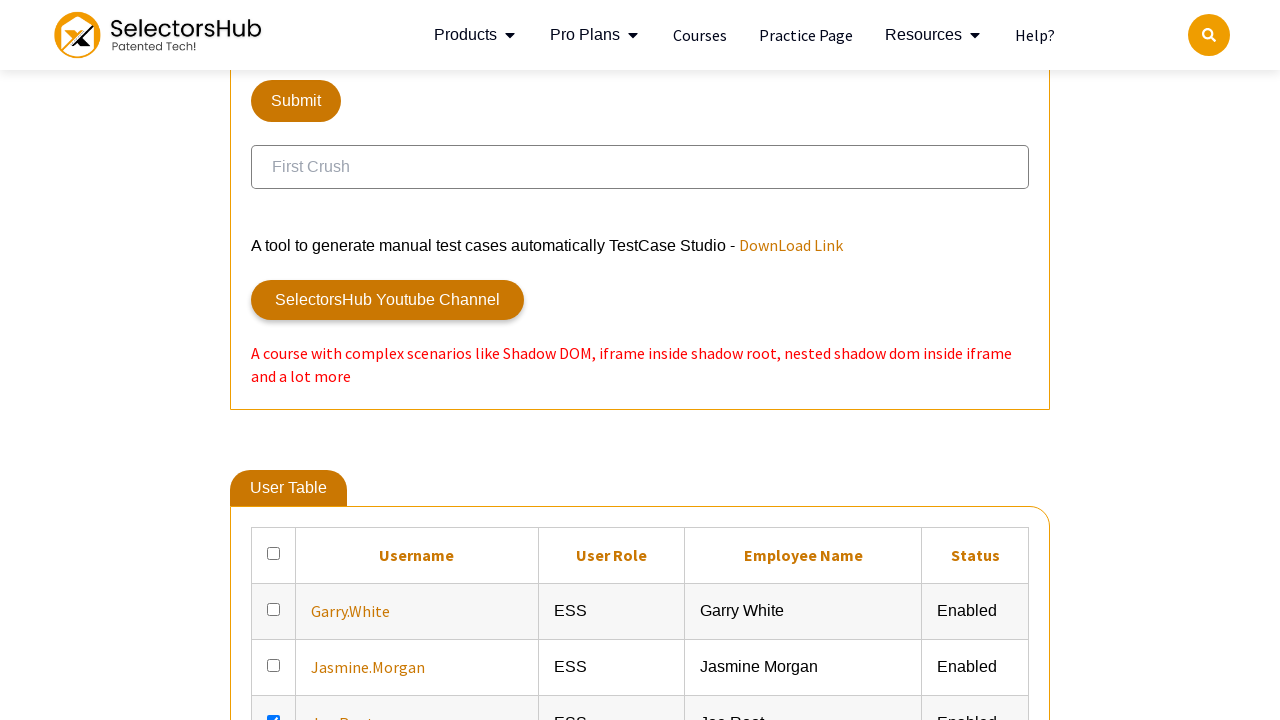

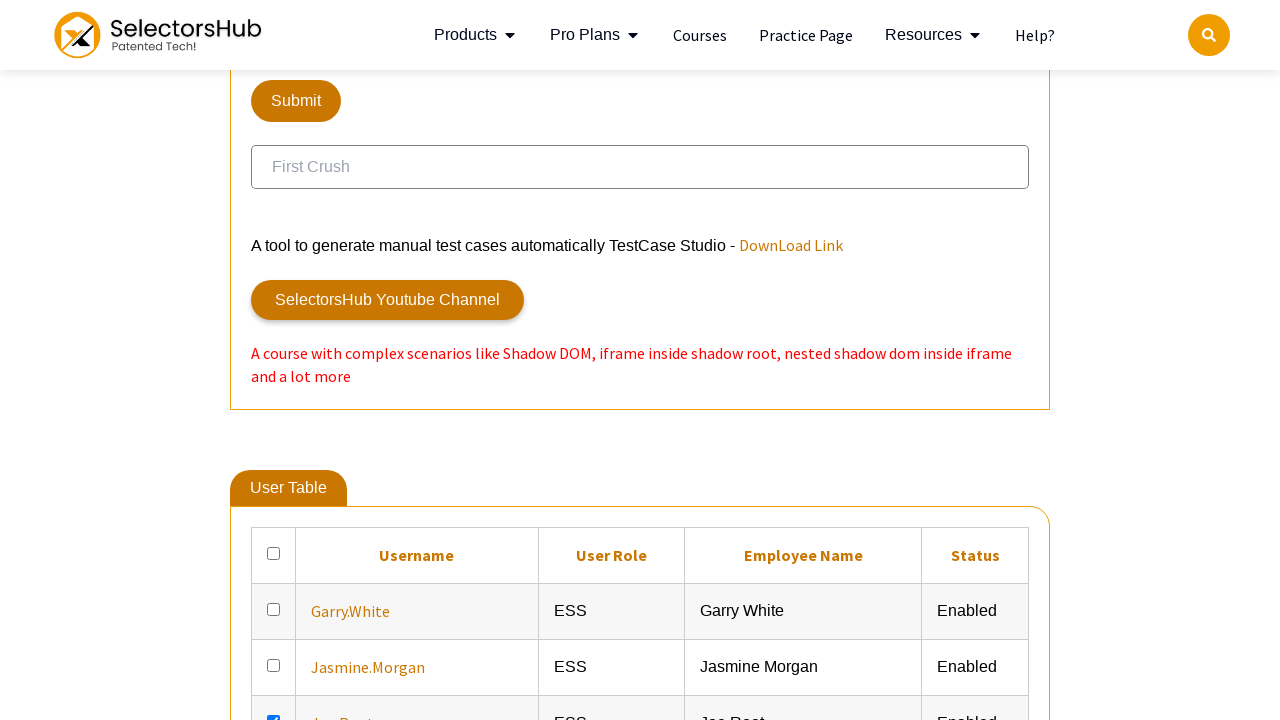